Tests selecting a specific radio button by its value attribute dynamically

Starting URL: http://antoniotrindade.com.br/treinoautomacao/elementsweb.html

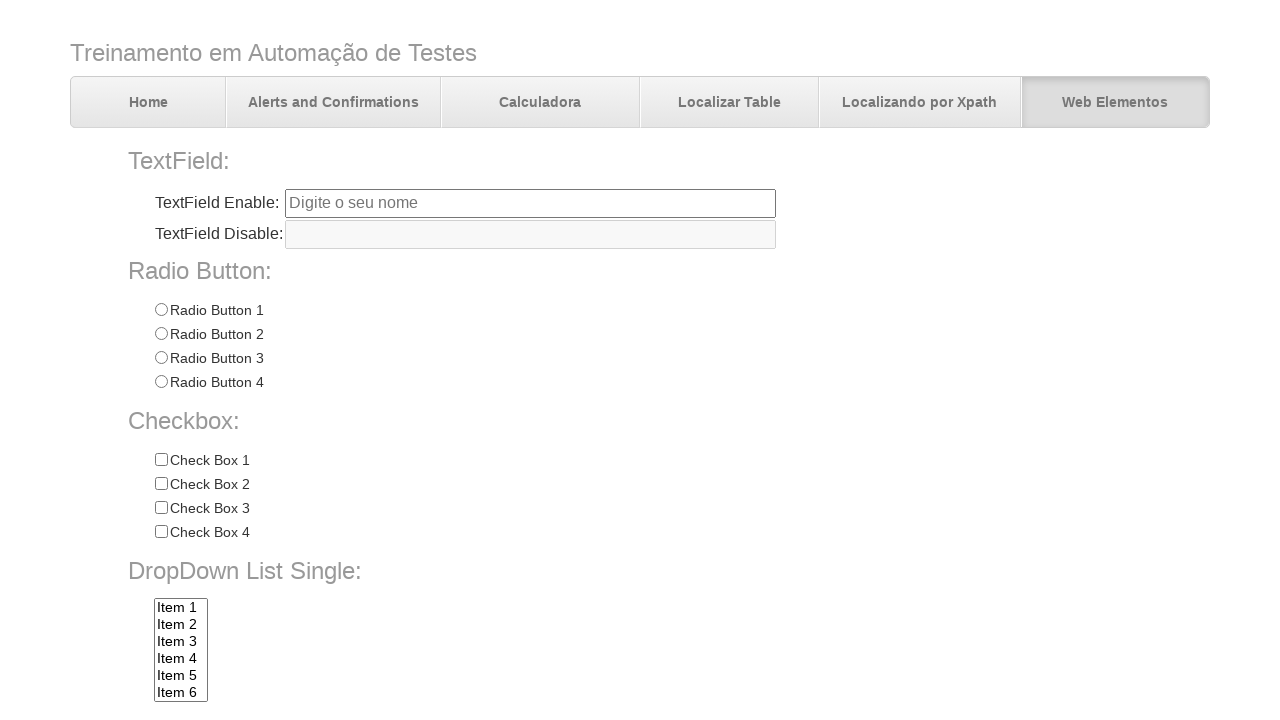

Clicked radio button with value 'Radio 3' at (161, 358) on input[name='radioGroup1'][value='Radio 3']
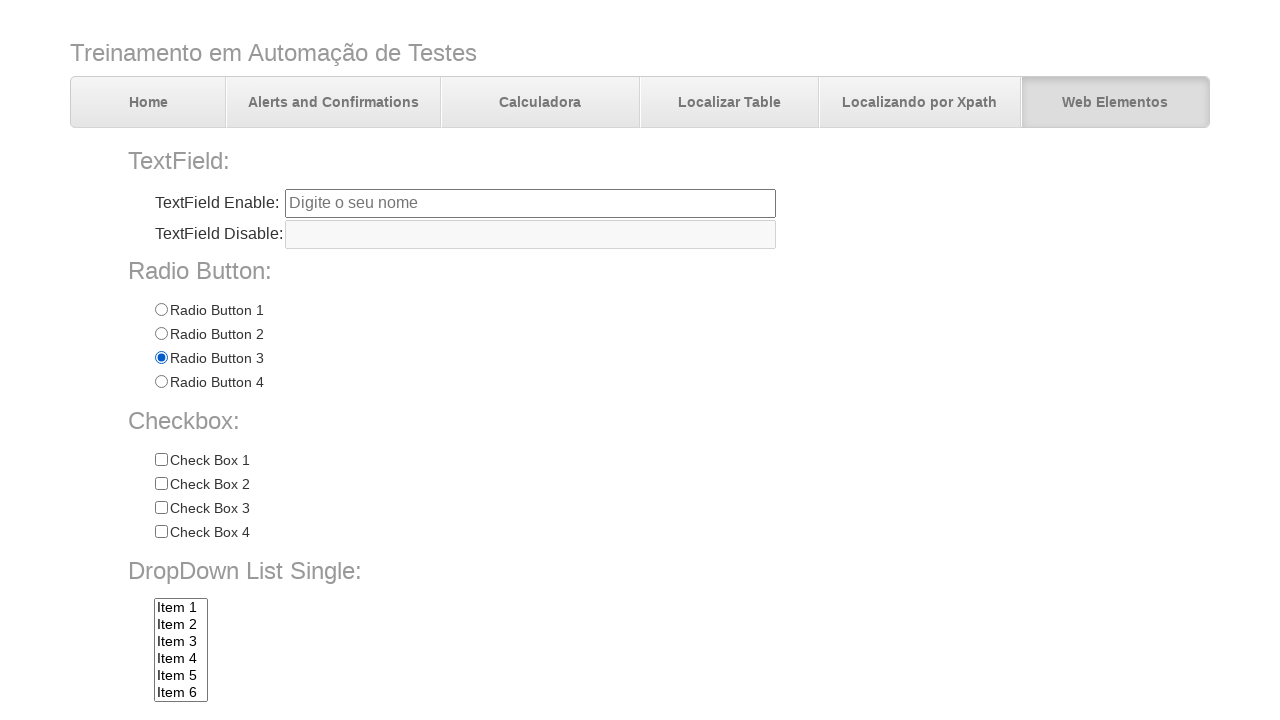

Verified third radio button is selected
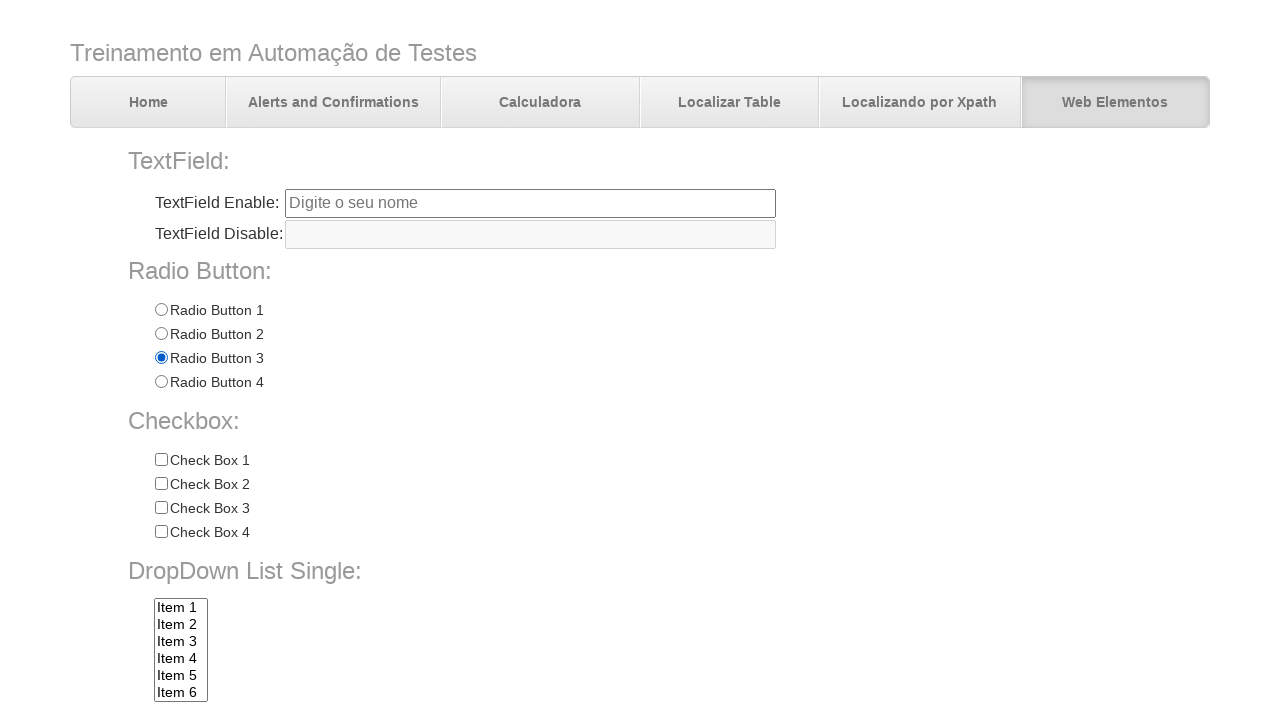

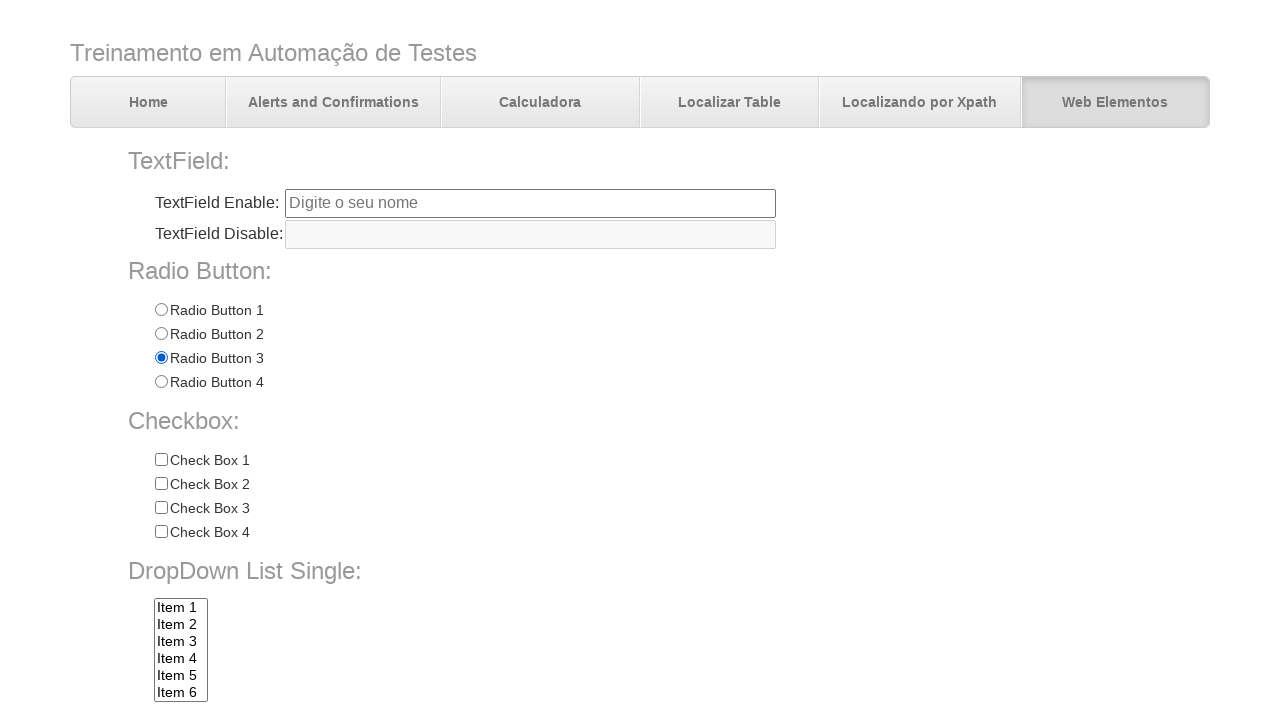